Tests browser window handling by clicking a Twitter social media link on the OrangeHRM demo page, waiting for a new window to open, switching to the child window, closing it, and switching back to the parent window.

Starting URL: https://opensource-demo.orangehrmlive.com/web/index.php/auth/login

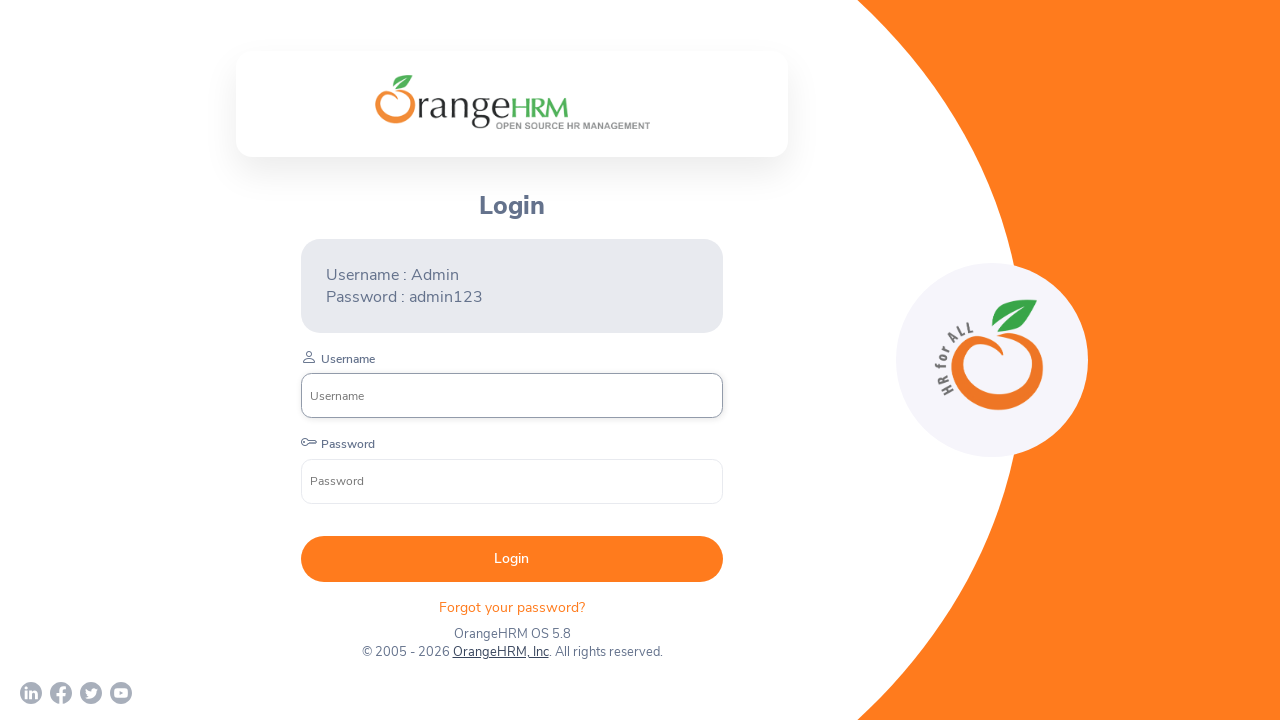

Twitter link became visible on OrangeHRM page
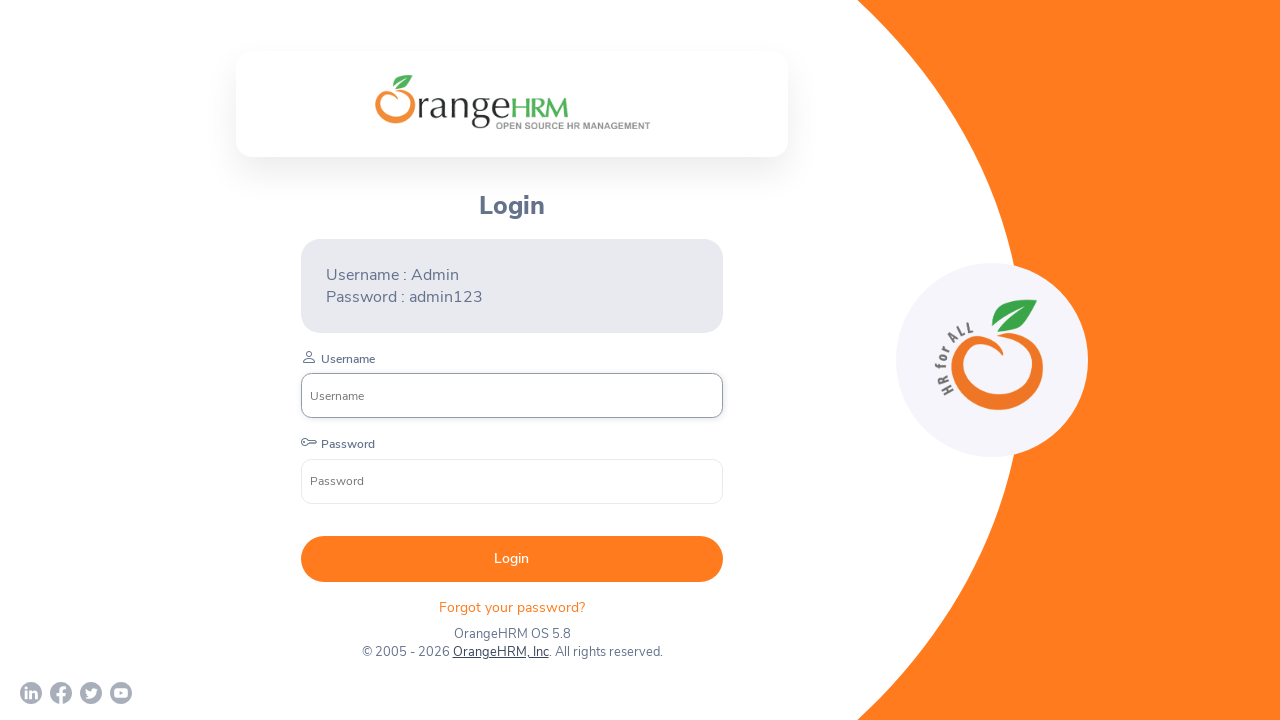

Stored reference to parent window
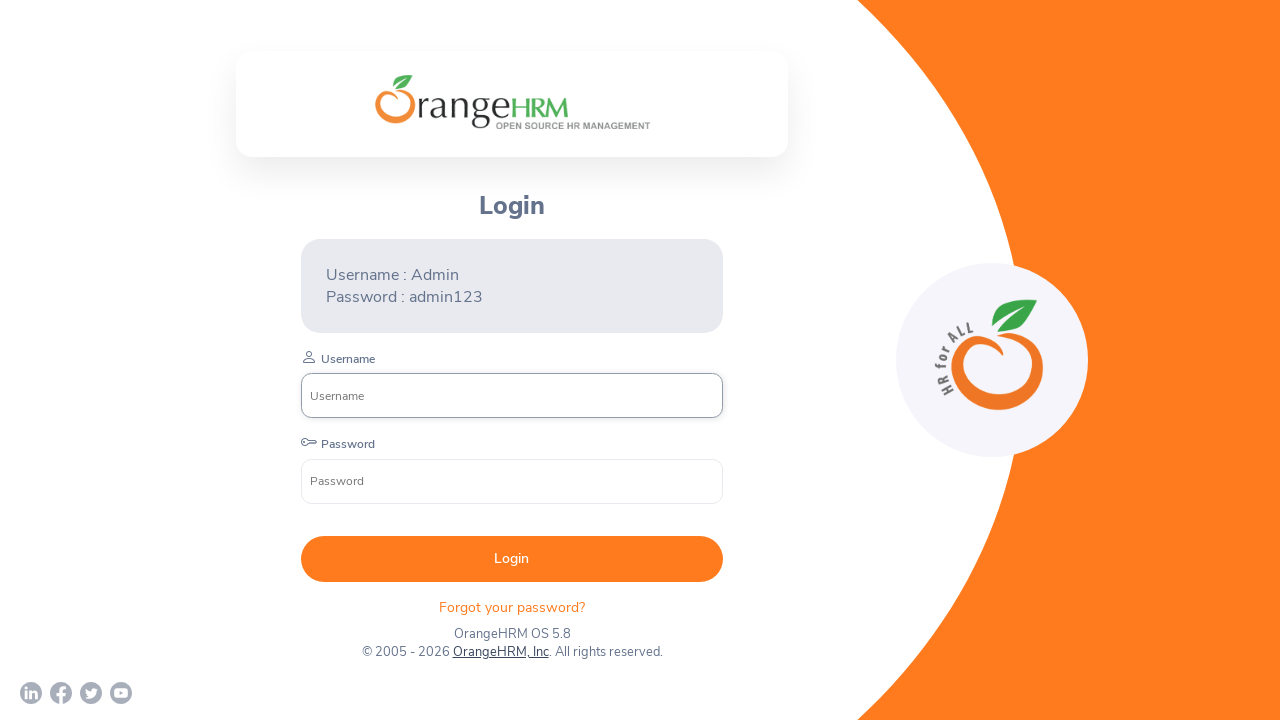

Clicked Twitter social media link and new window opened at (91, 693) on xpath=//a[contains(@href,'twitter')]
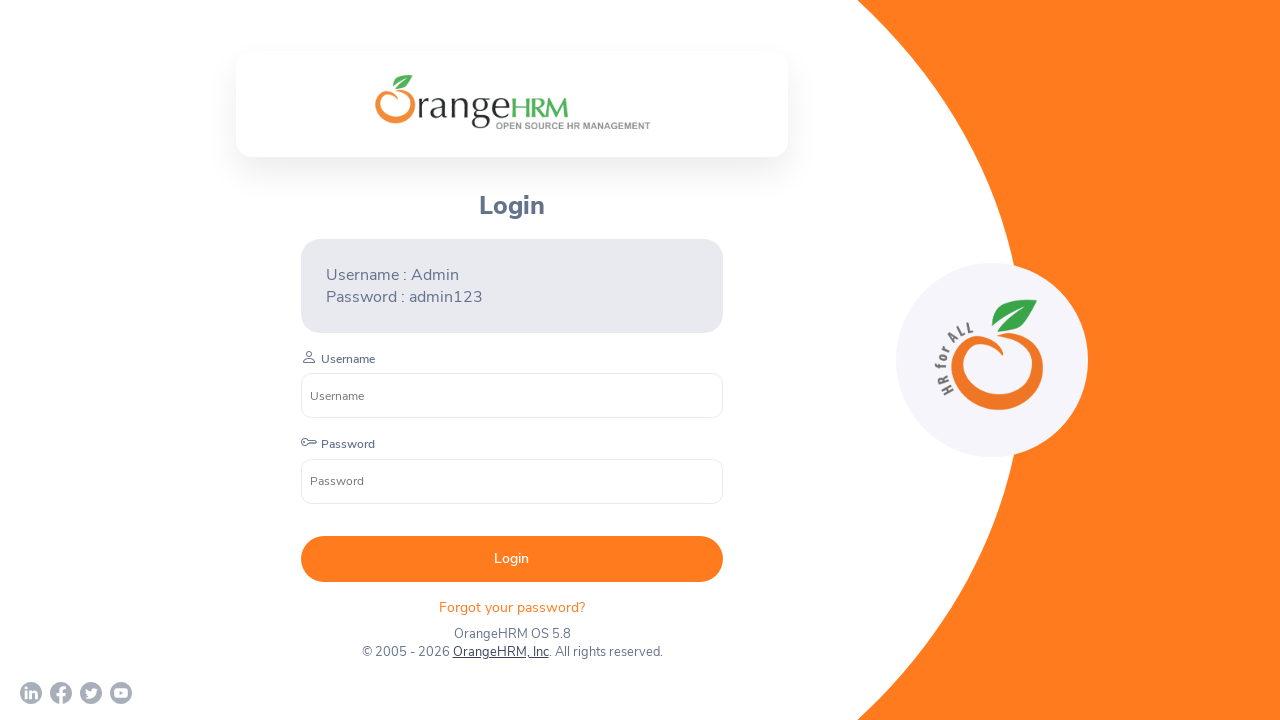

Captured reference to child window
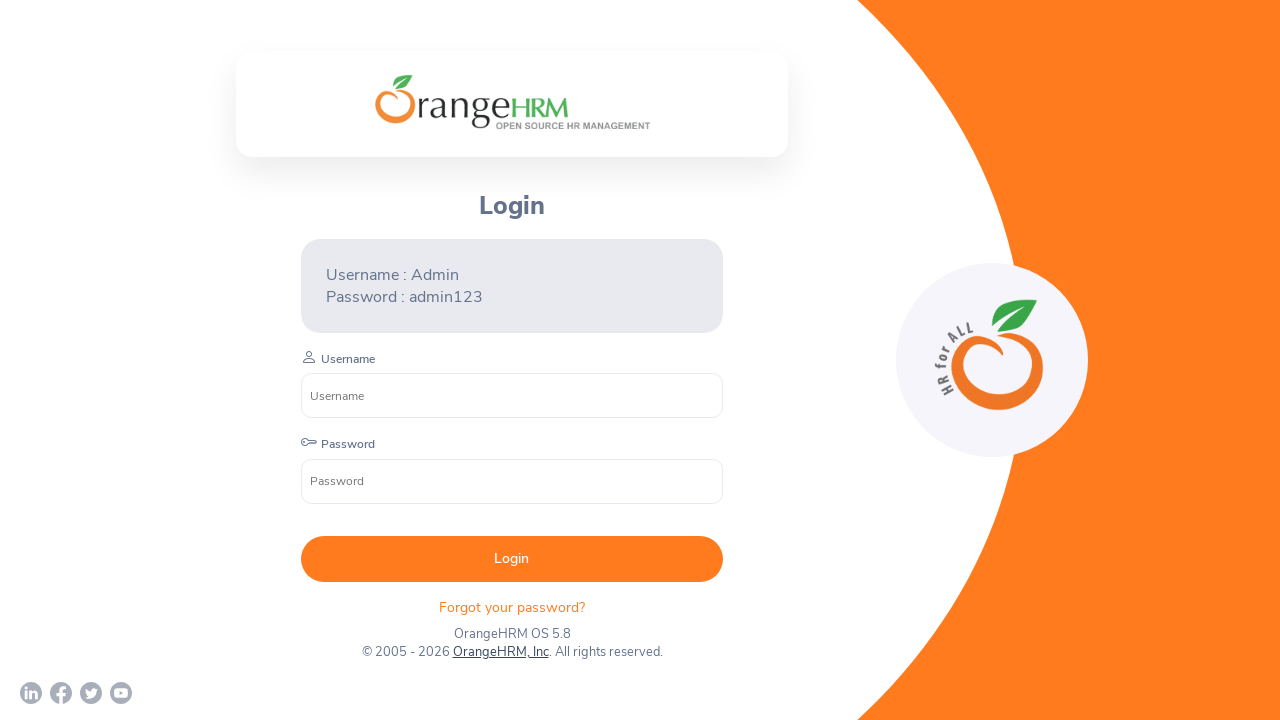

Child window page loaded completely
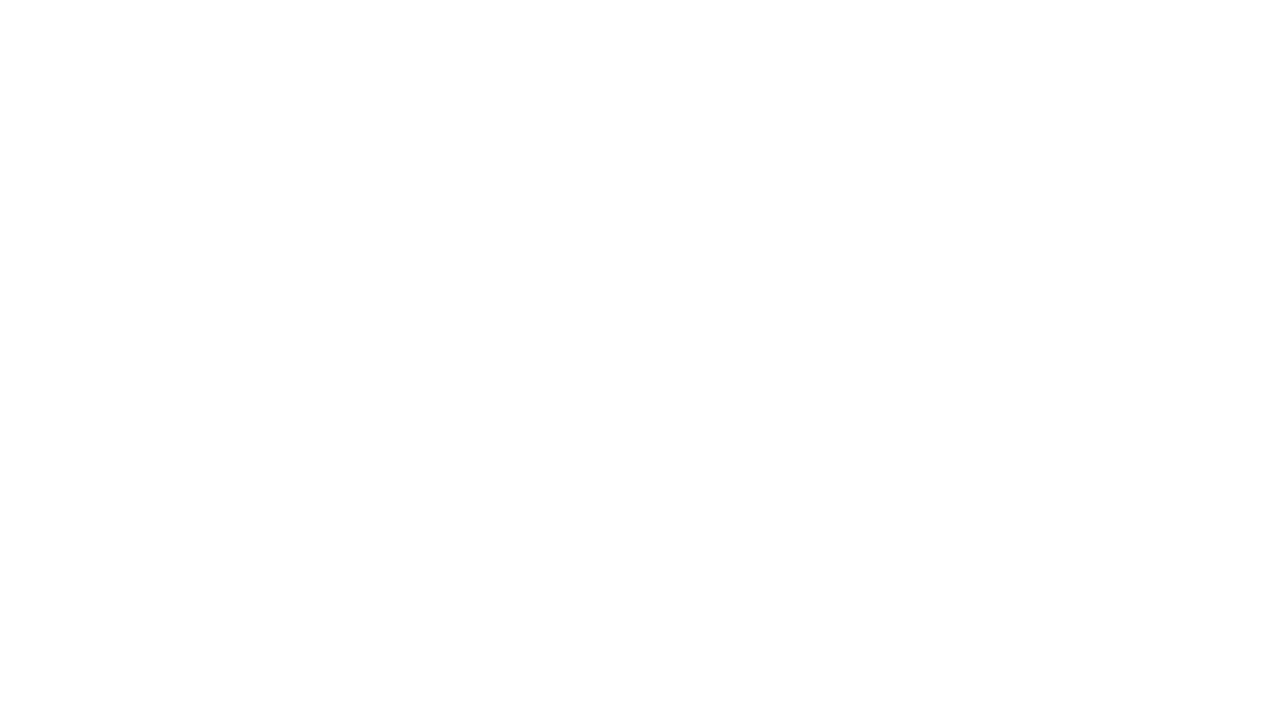

Verified child window URL: chrome-error://chromewebdata/
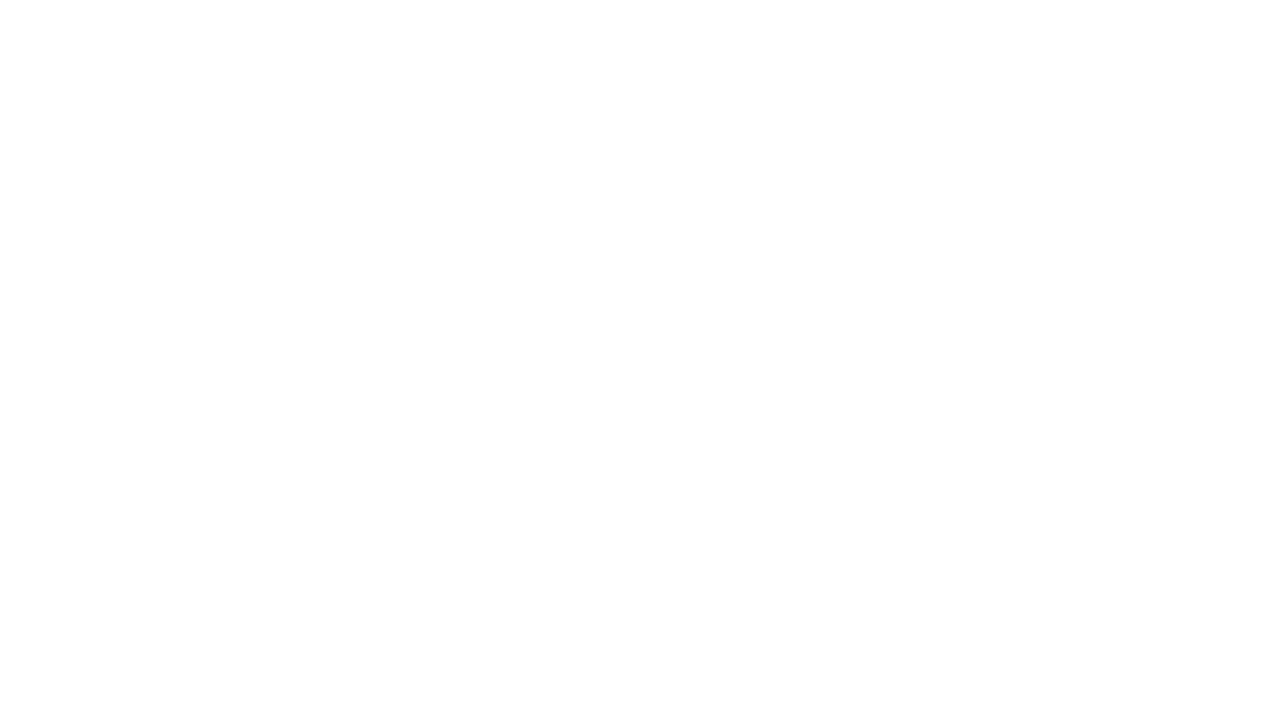

Closed child window
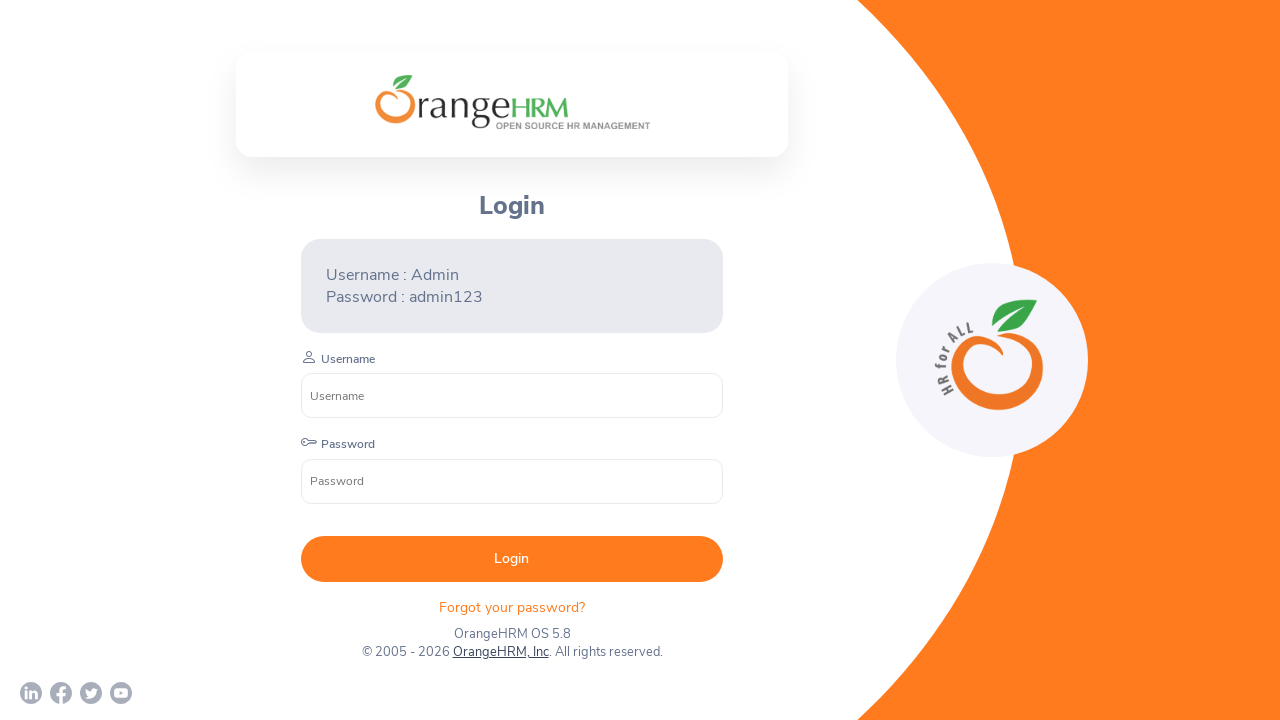

Switched back to parent window
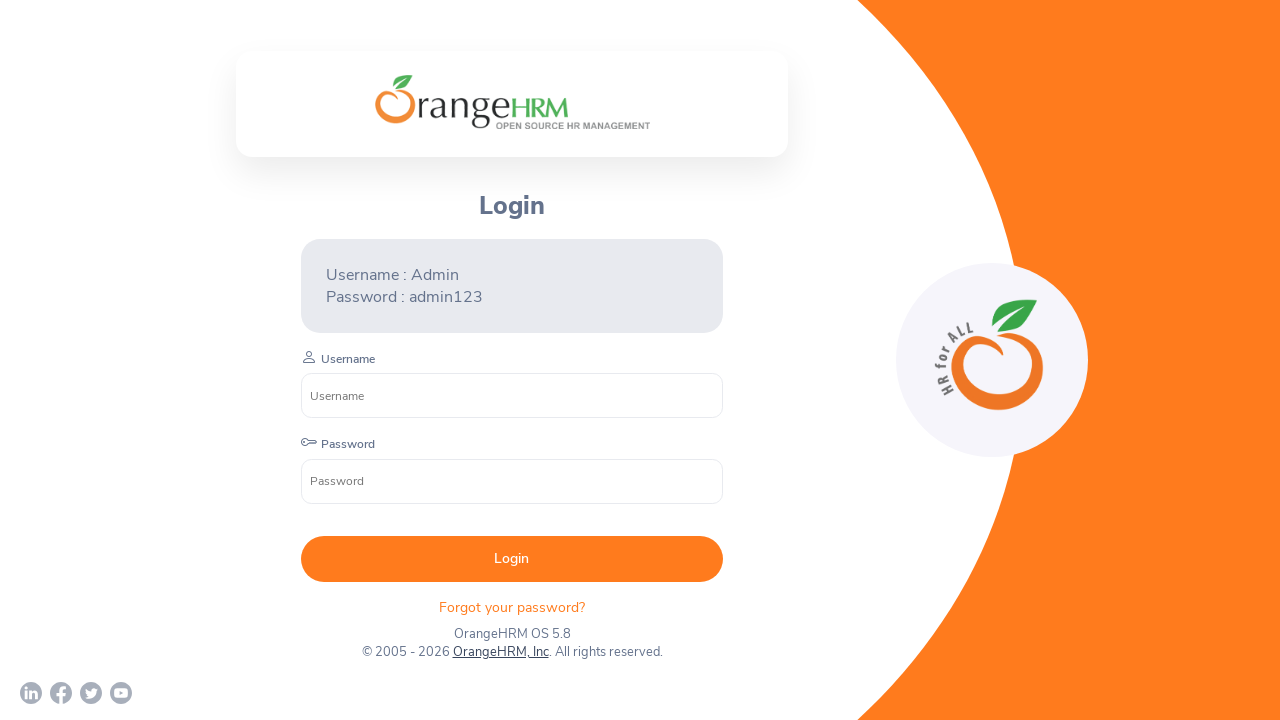

Verified parent window URL: https://opensource-demo.orangehrmlive.com/web/index.php/auth/login
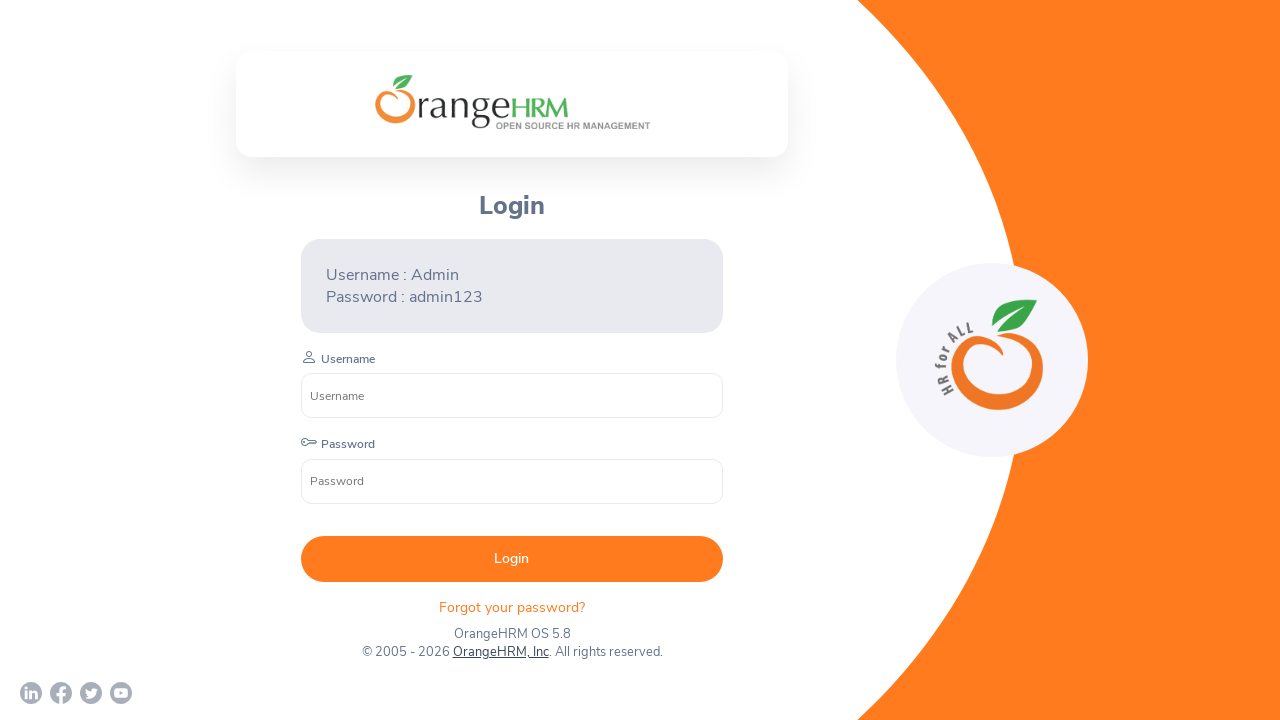

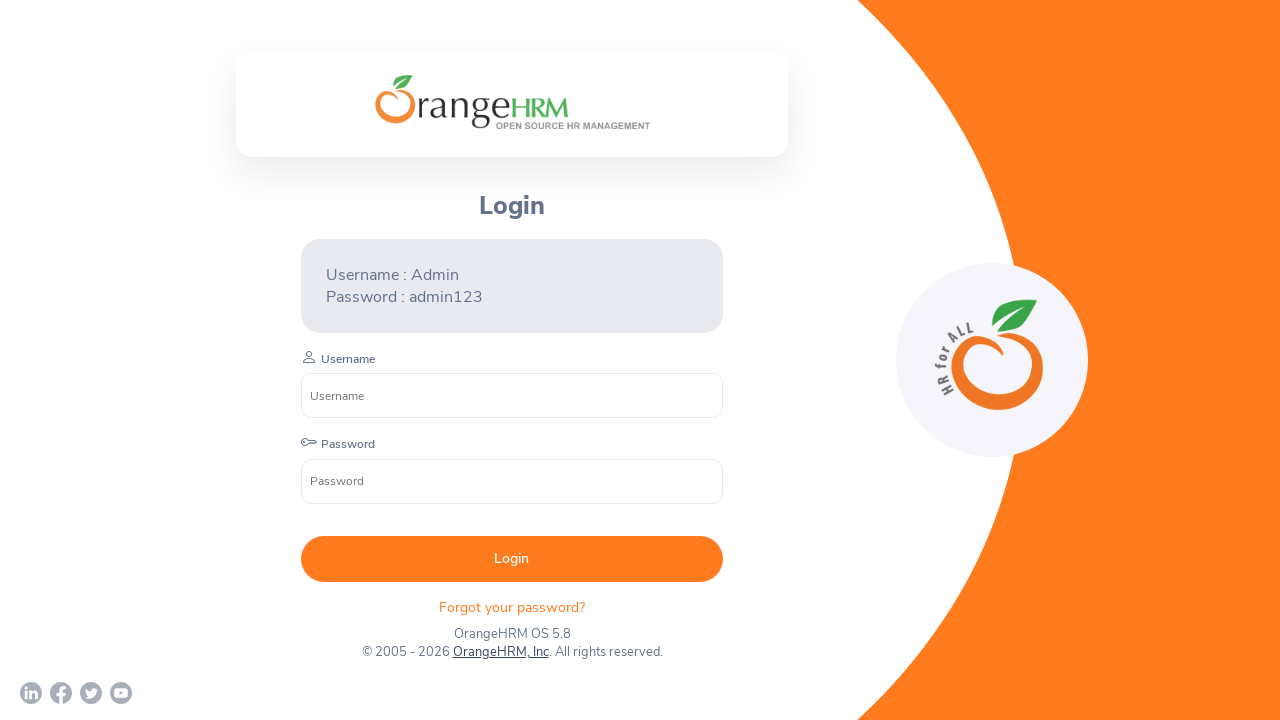